Tests date picker functionality by opening the date picker, navigating to a specific year (2027) using arrow buttons, and selecting a specific month (September)

Starting URL: https://only-testing-blog.blogspot.com/2025/04/alert-dialogs.html

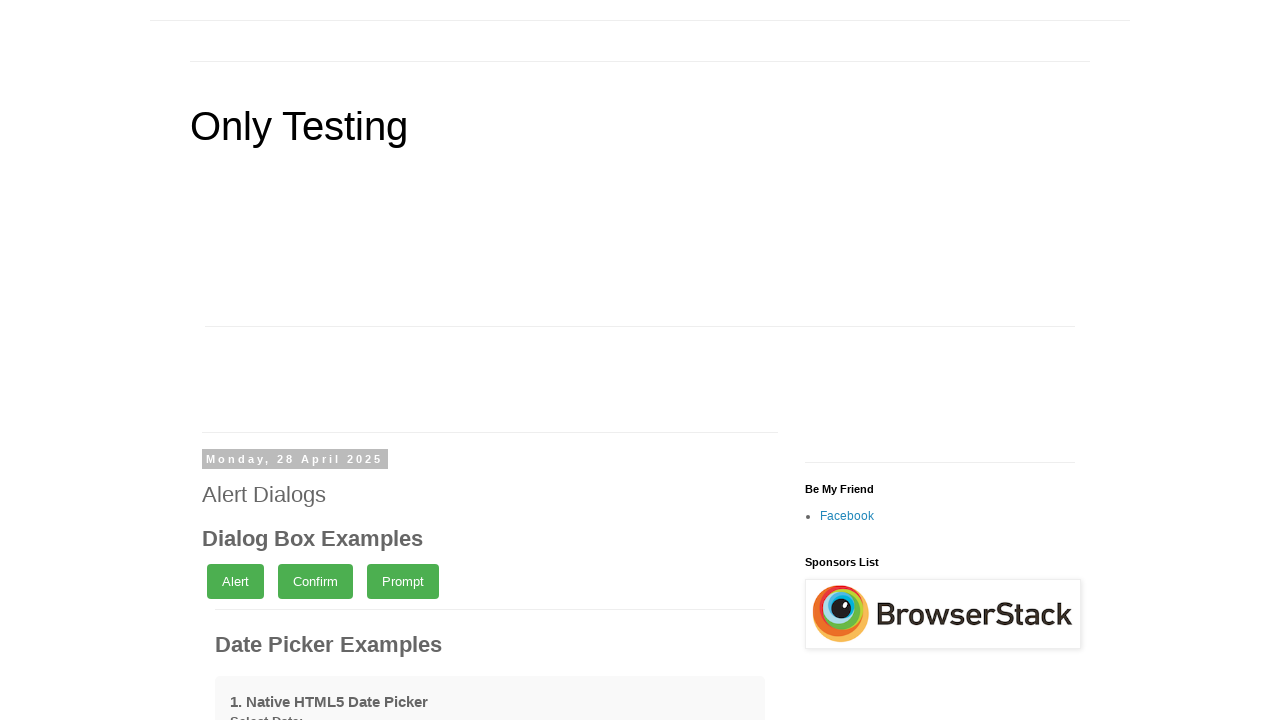

Clicked on date input field to open date picker at (324, 360) on .flatpickr-input
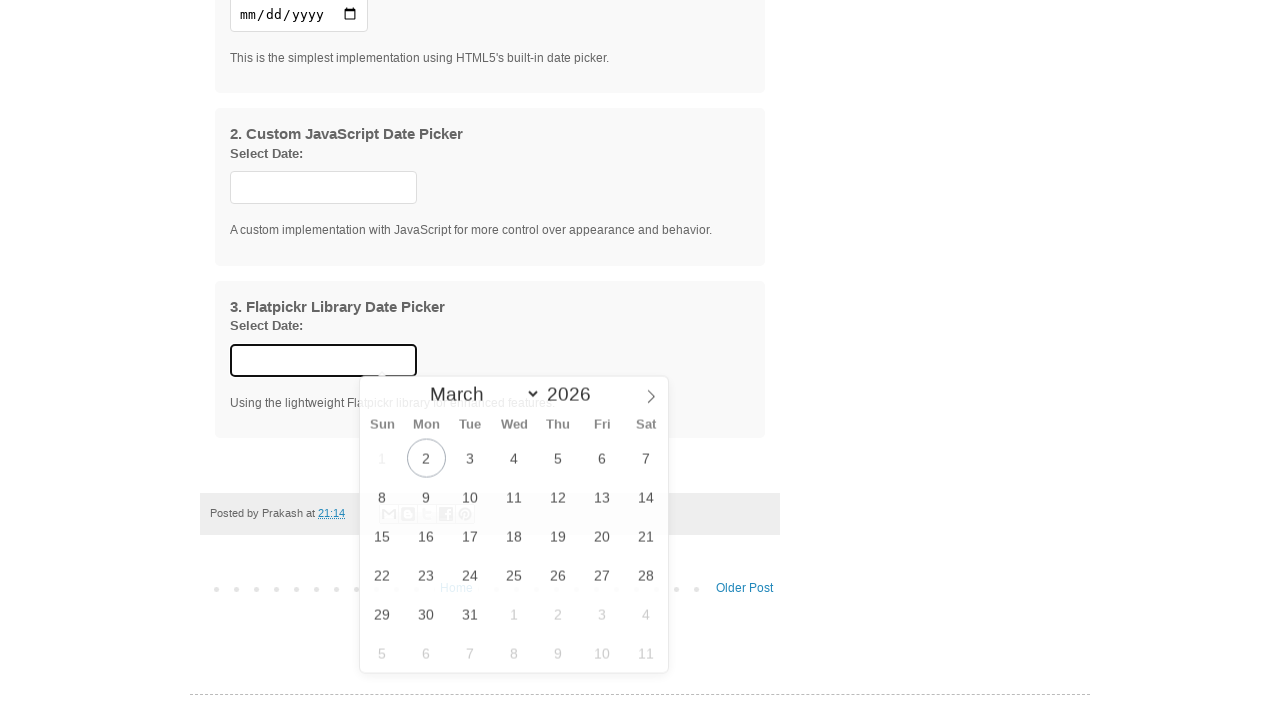

Clicked up arrow to navigate to next year at (600, 715) on .arrowUp
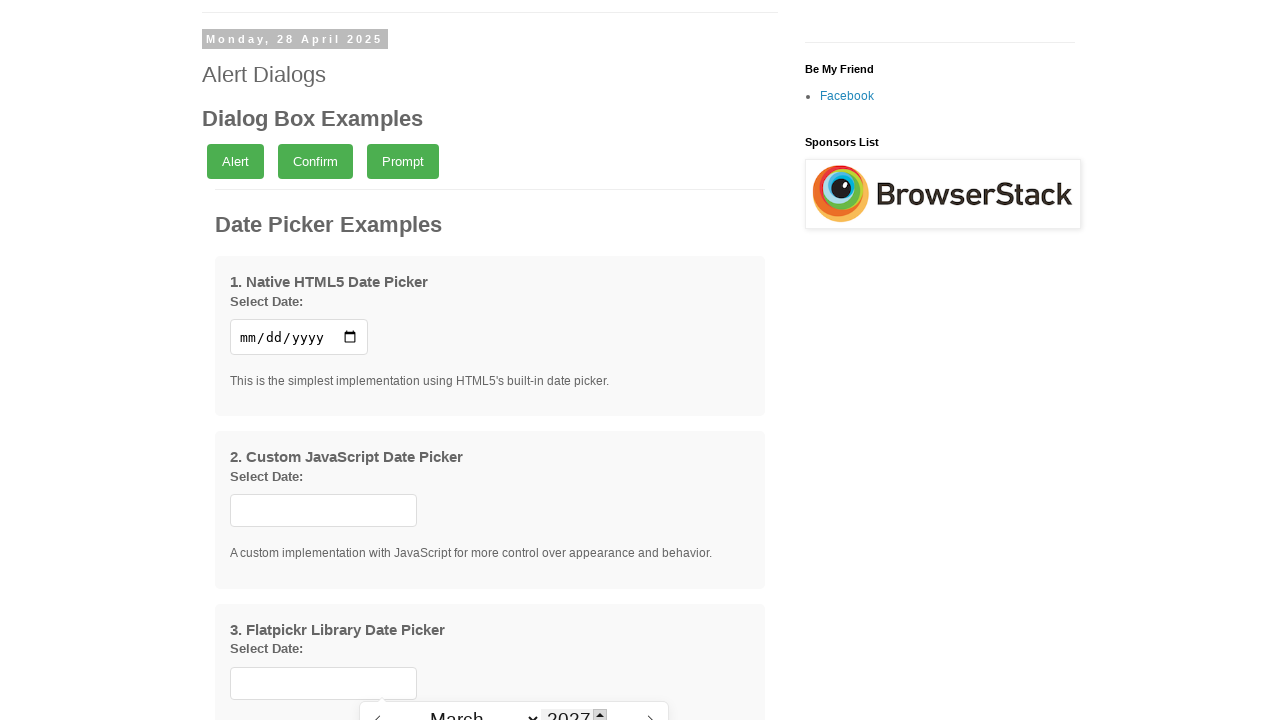

Waited 1 second for year navigation
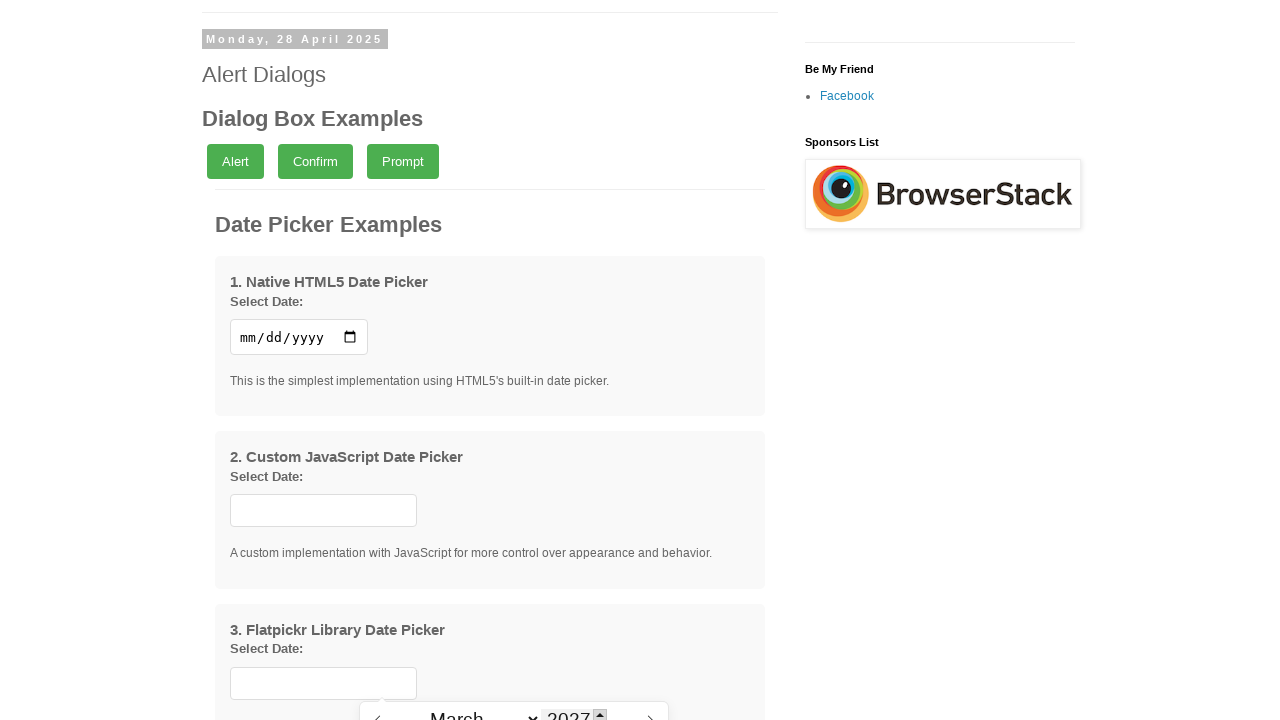

Selected September from month dropdown on internal:label="Month"i
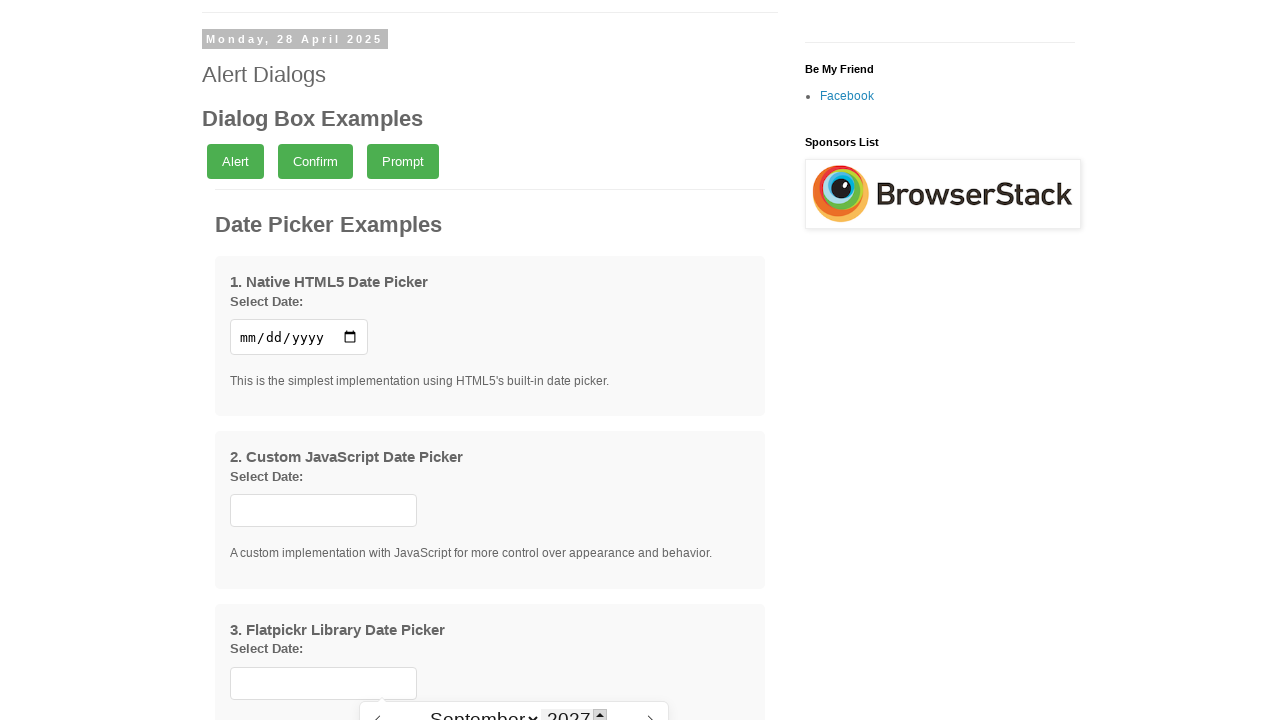

Waited 1 second for month selection to complete
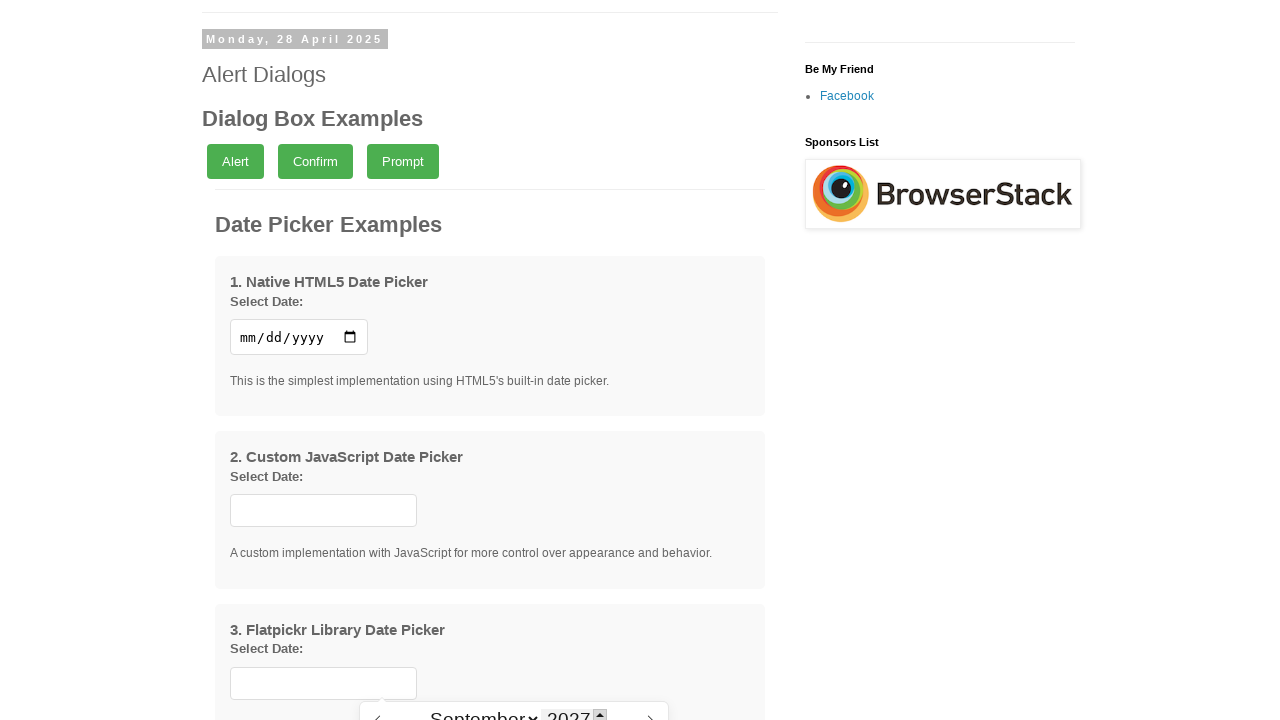

Clicked on the 15th day of the selected month at (514, 360) on .flatpickr-day:not(.prevMonthDay):not(.nextMonthDay) >> internal:has-text="15"i
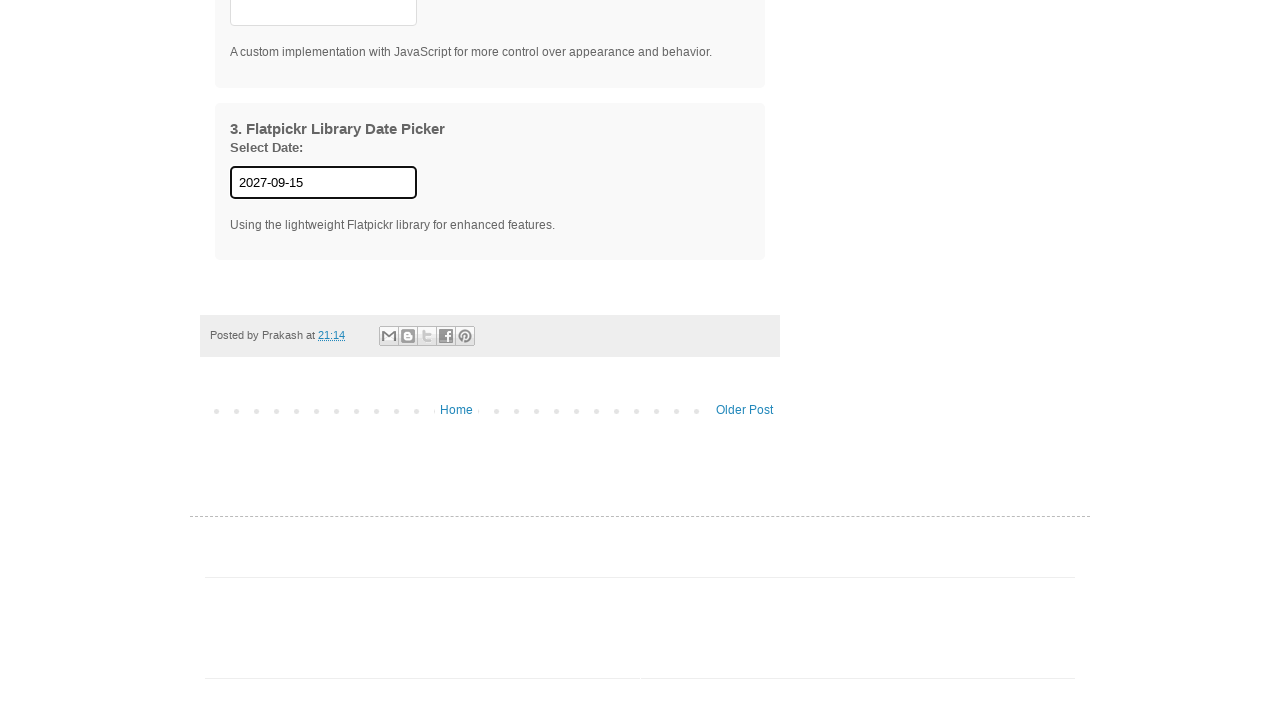

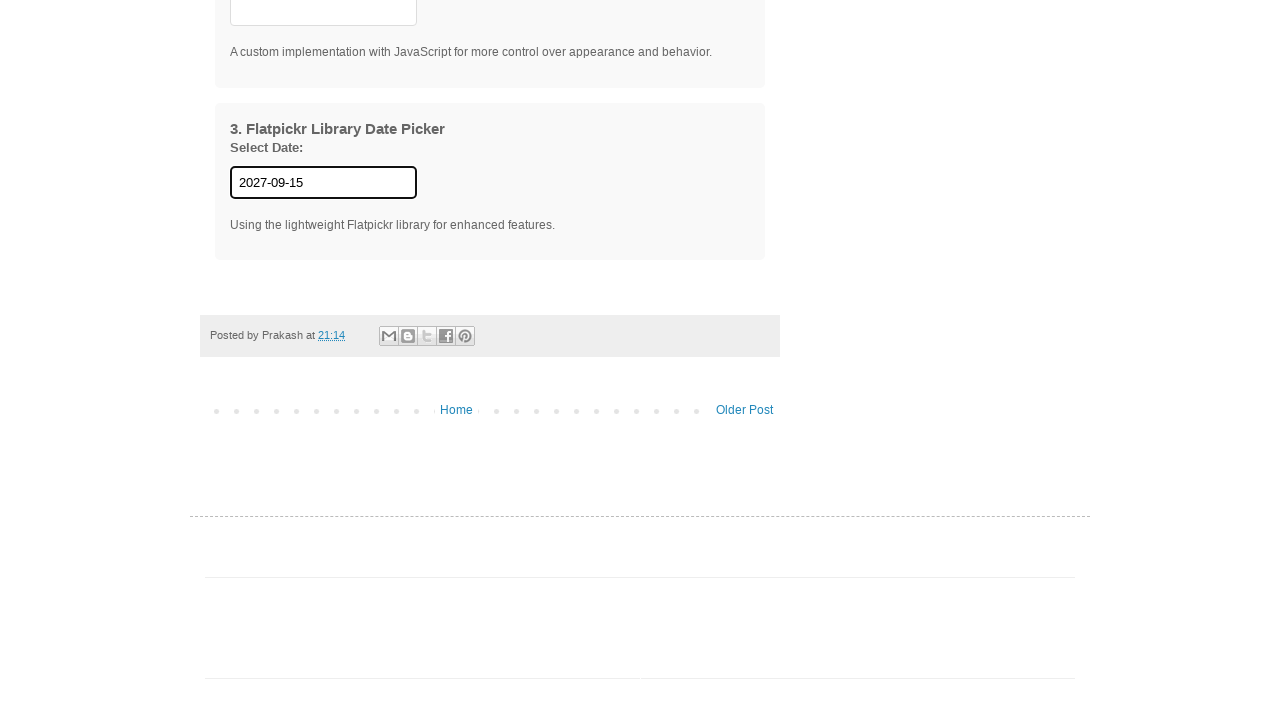